Tests double-click functionality on "Copy Text" button and performs drag and drop action from draggable element to drop zone

Starting URL: https://testautomationpractice.blogspot.com/

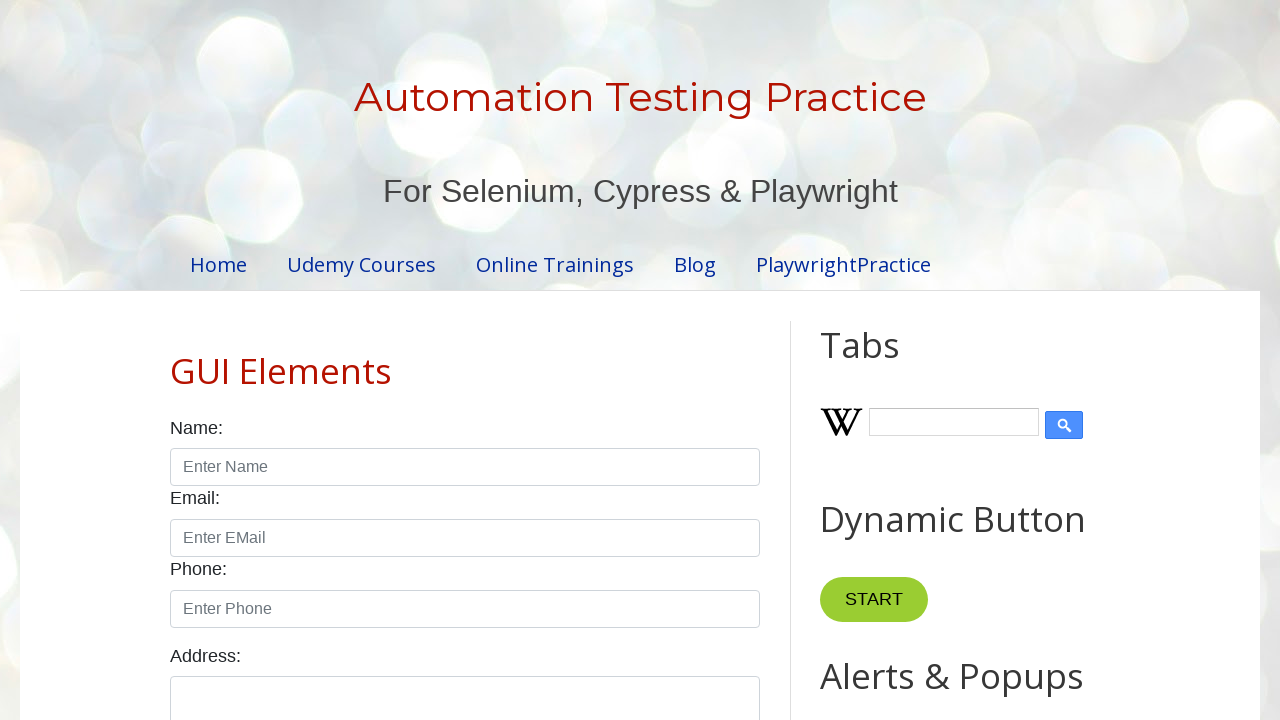

Double-clicked on 'Copy Text' button at (885, 360) on xpath=//button[normalize-space()='Copy Text']
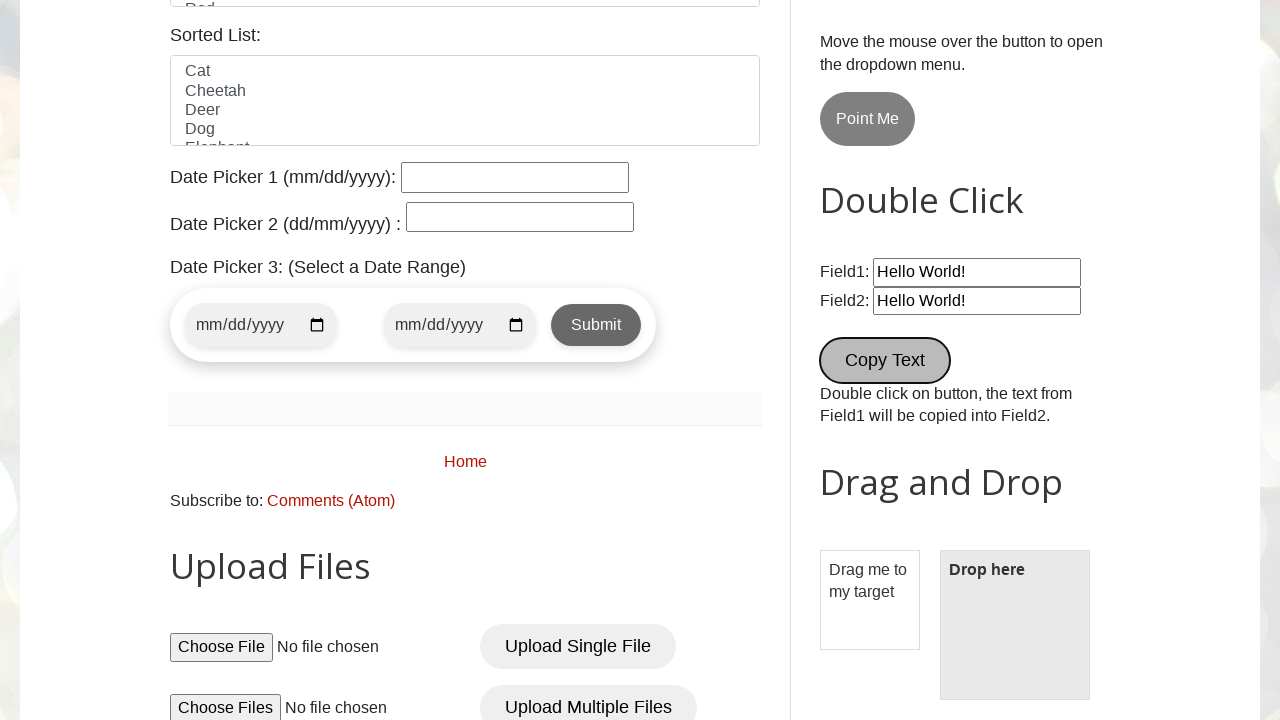

Waited for #field1 to be visible
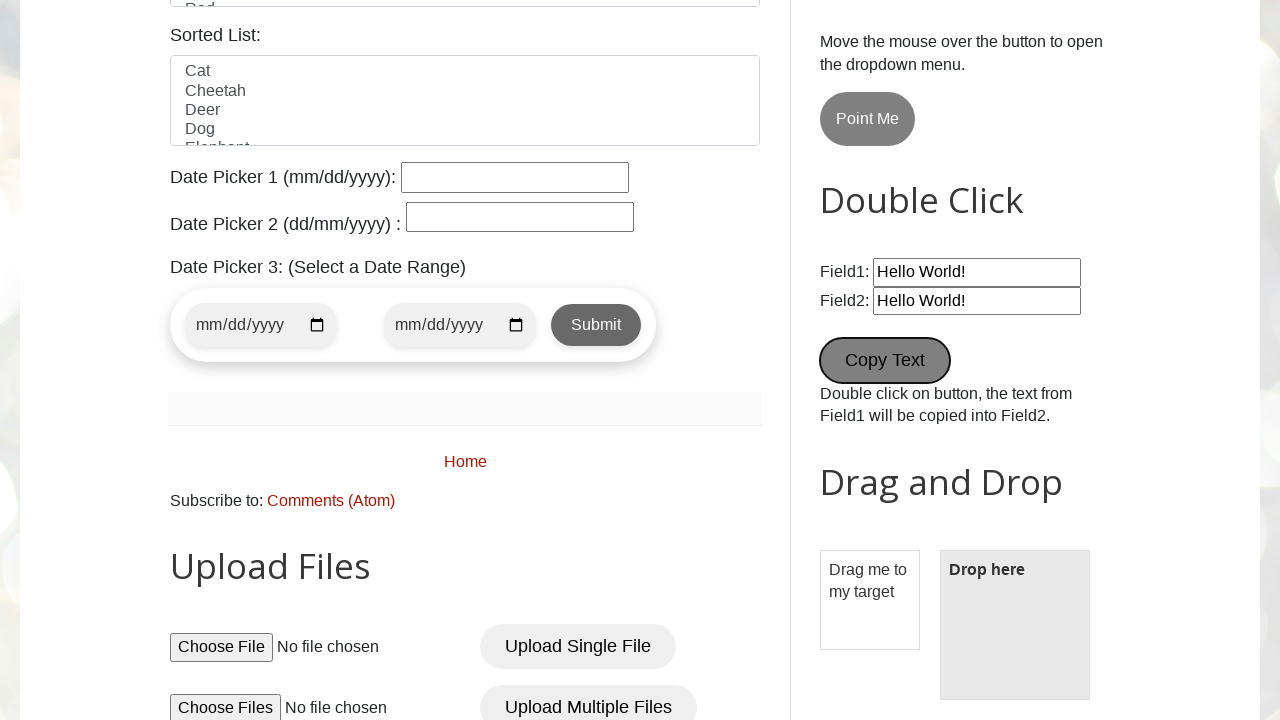

Waited for #field2 to be visible
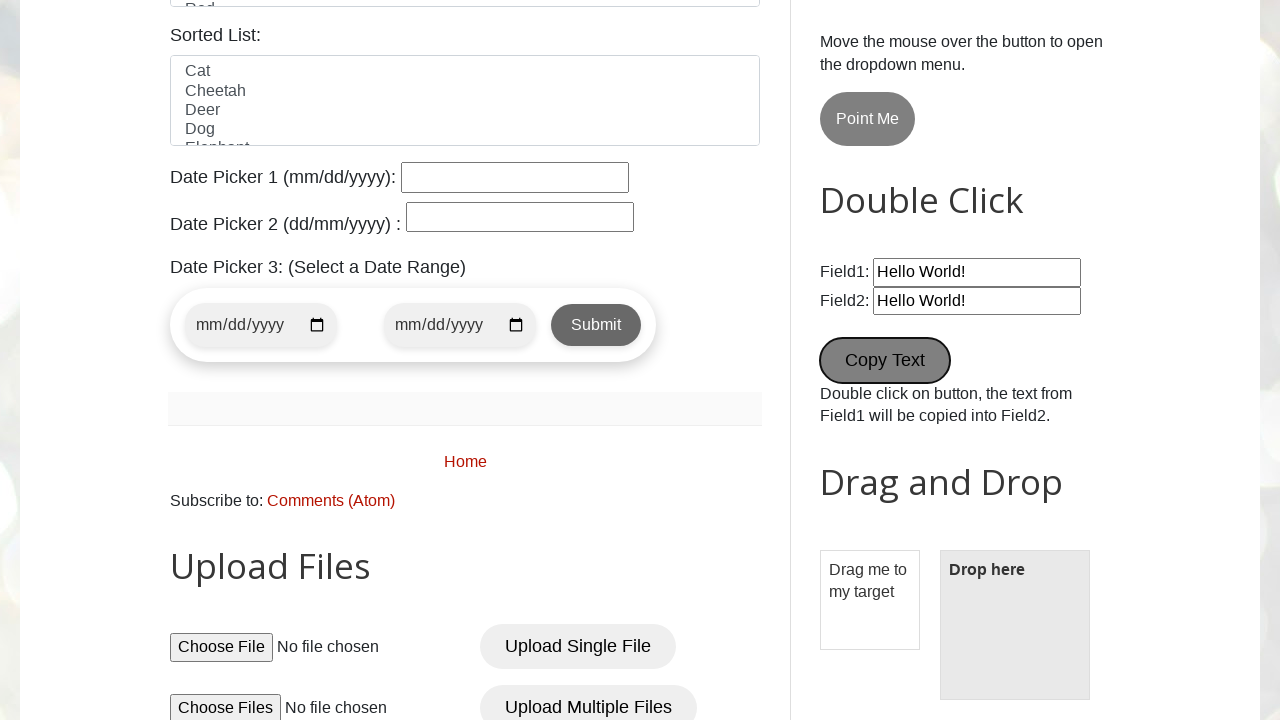

Located draggable element with id 'draggable'
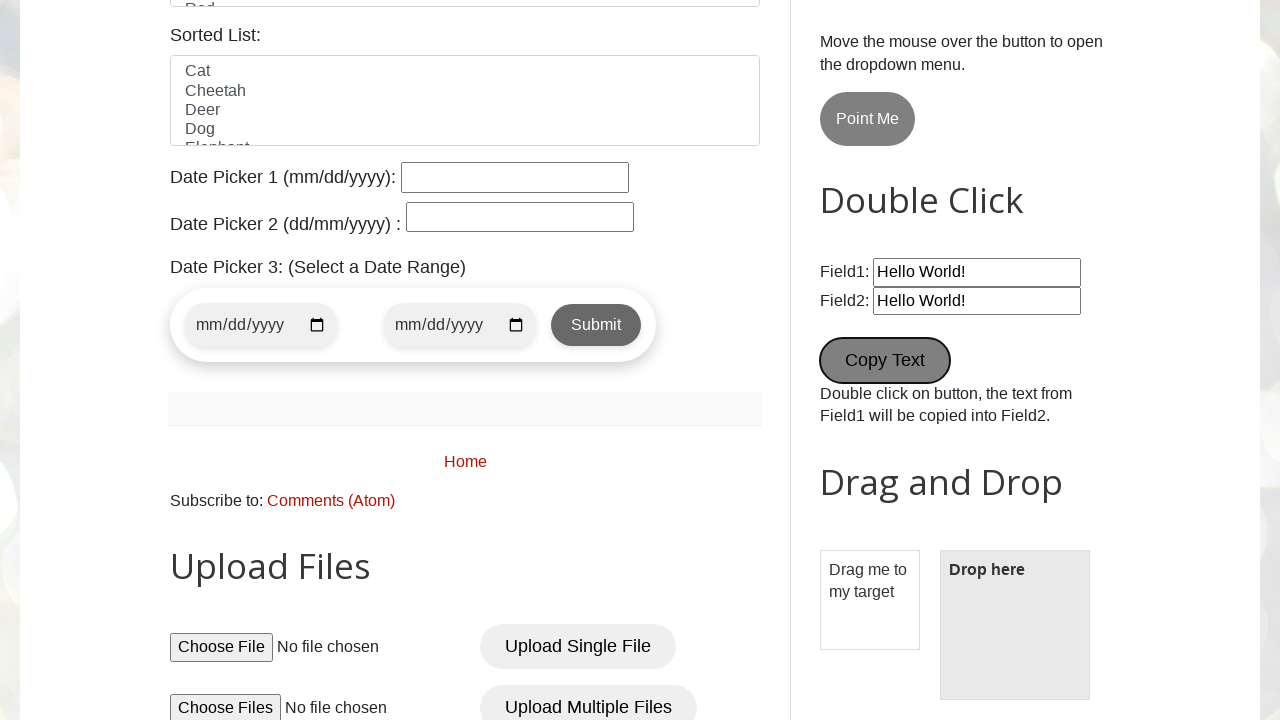

Located drop target element with text 'Drop here'
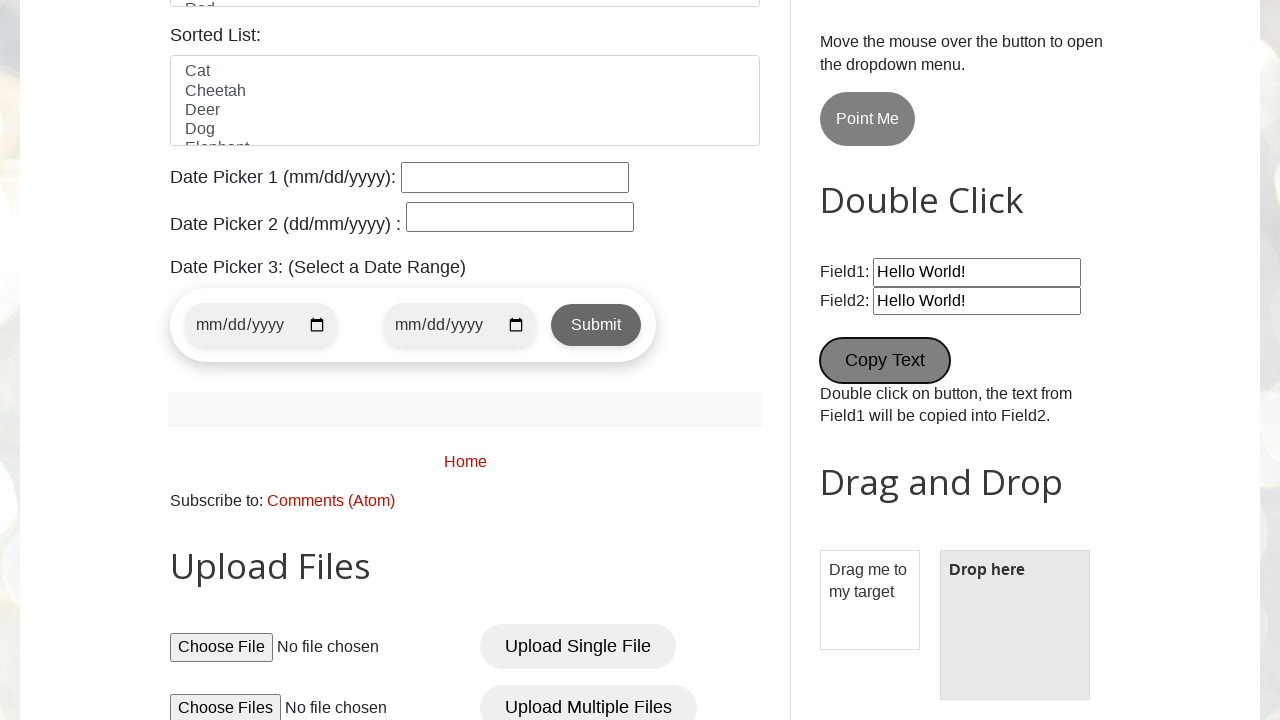

Performed drag and drop from draggable element to drop zone at (1015, 570)
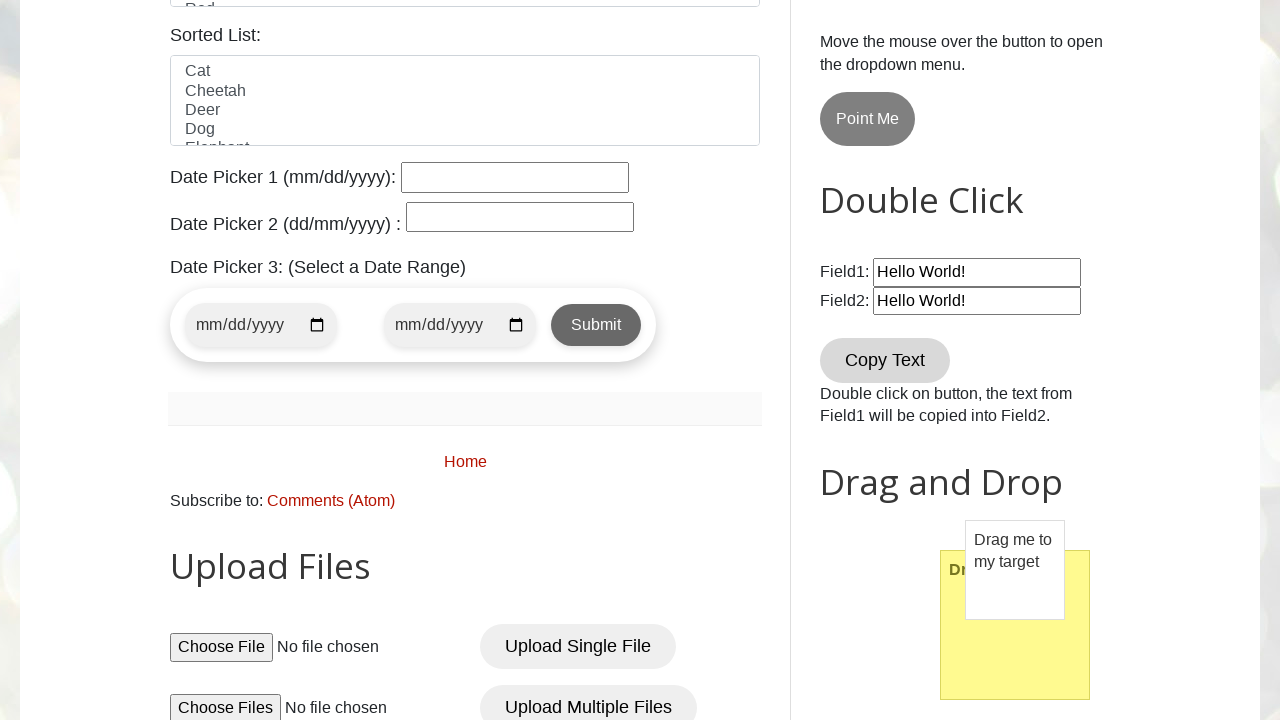

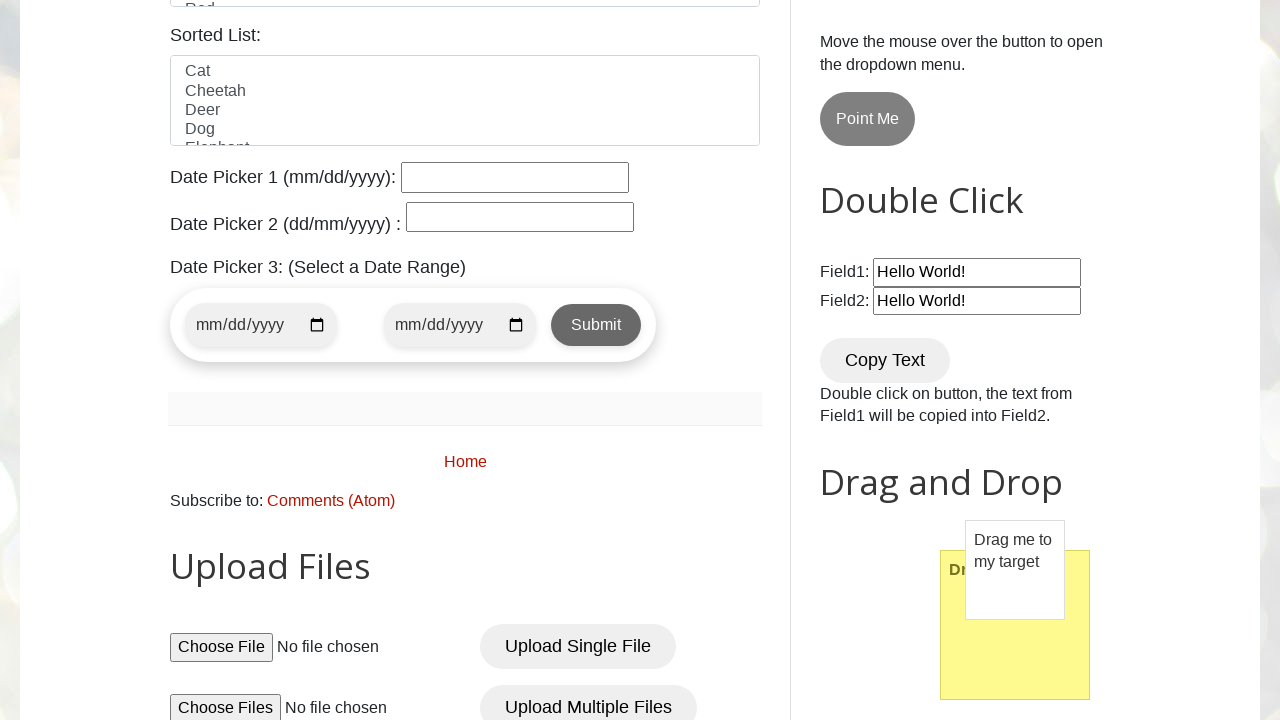